Tests editing a todo item by double-clicking and entering new text

Starting URL: https://demo.playwright.dev/todomvc

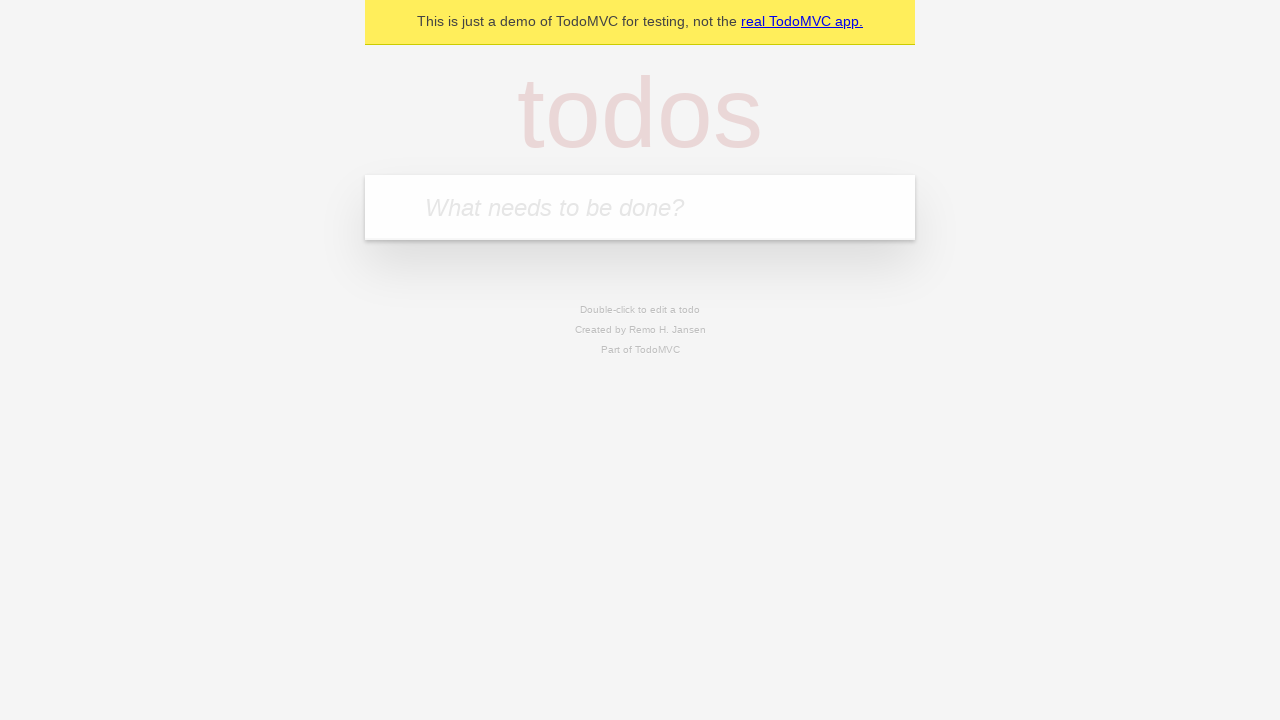

Filled new todo input with 'buy some cheese' on .new-todo
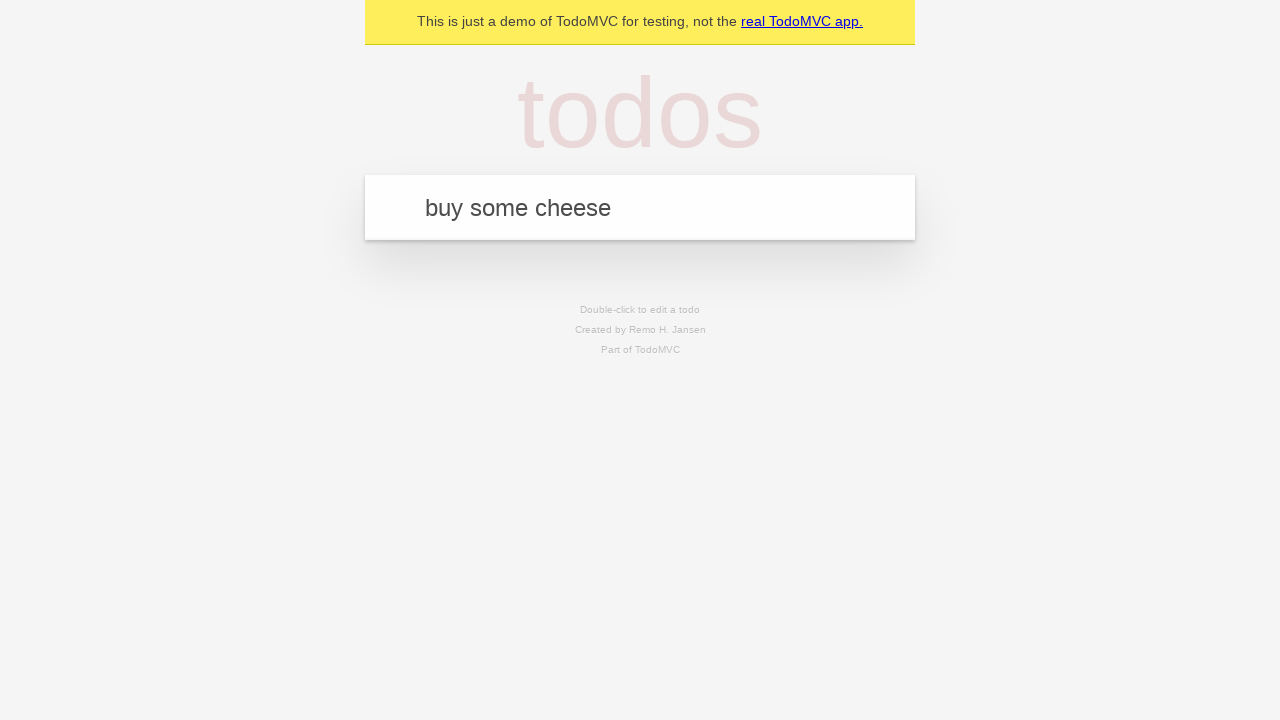

Pressed Enter to create first todo item on .new-todo
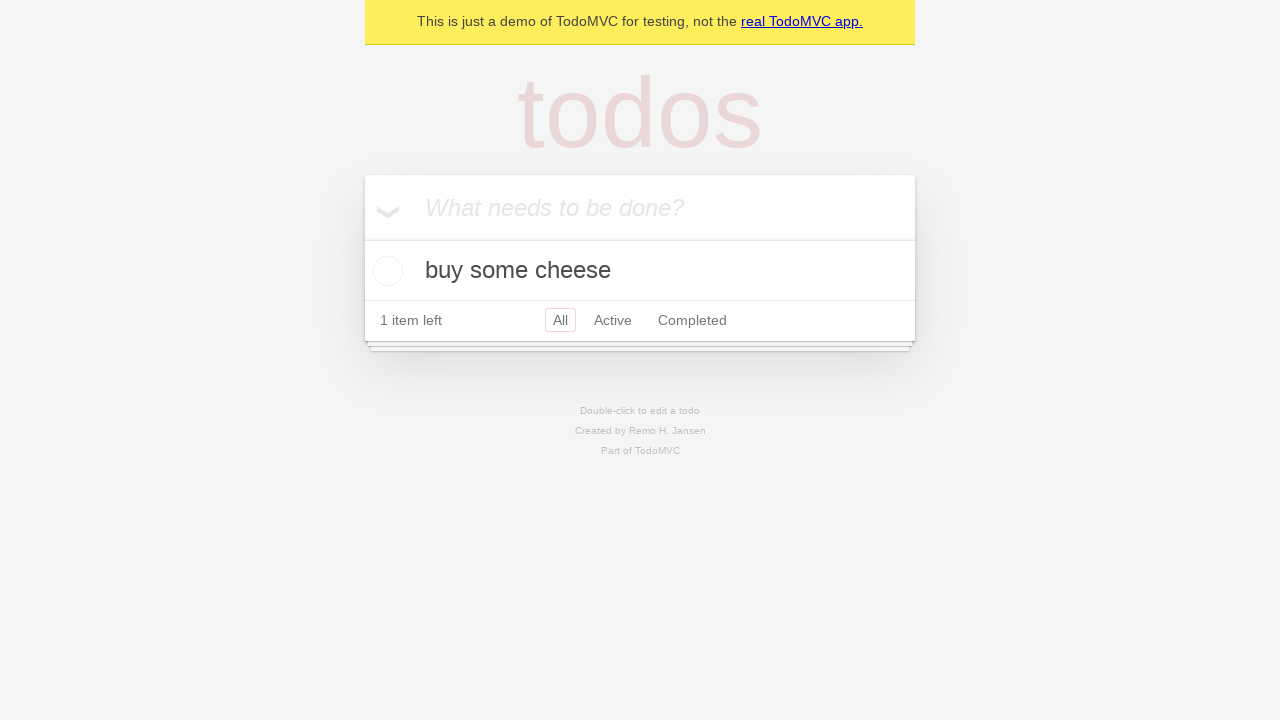

Filled new todo input with 'feed the cat' on .new-todo
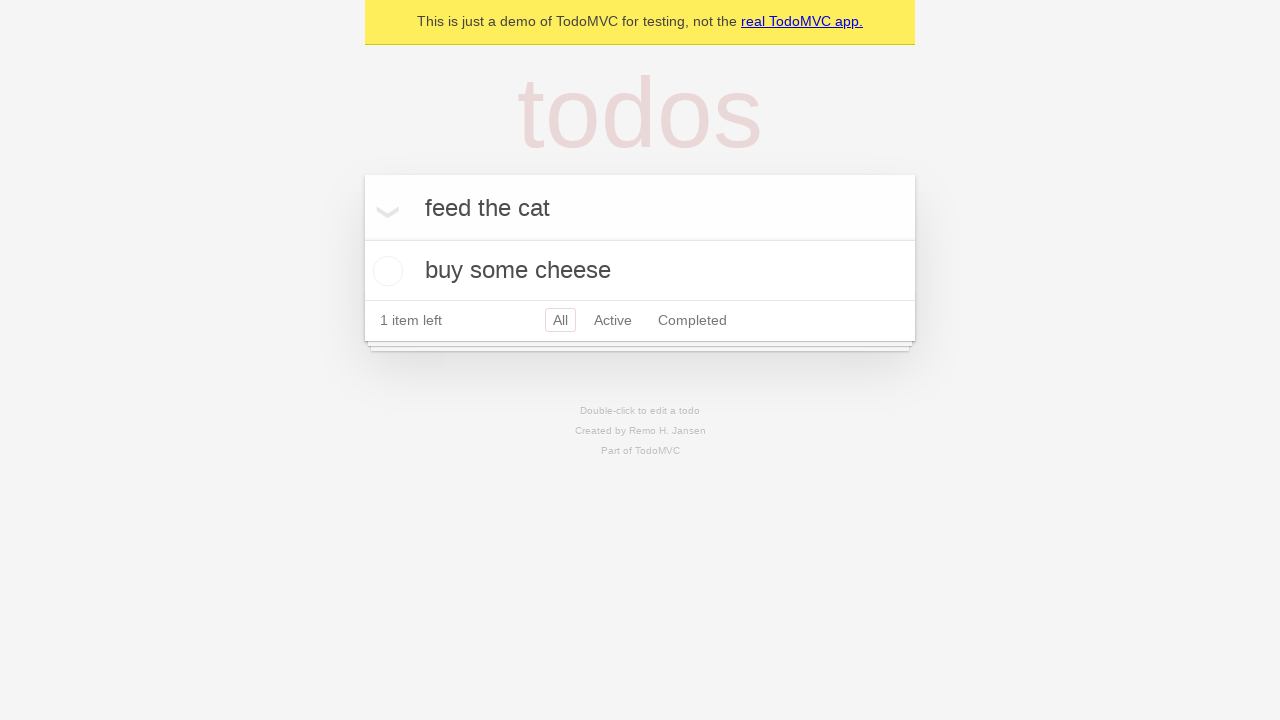

Pressed Enter to create second todo item on .new-todo
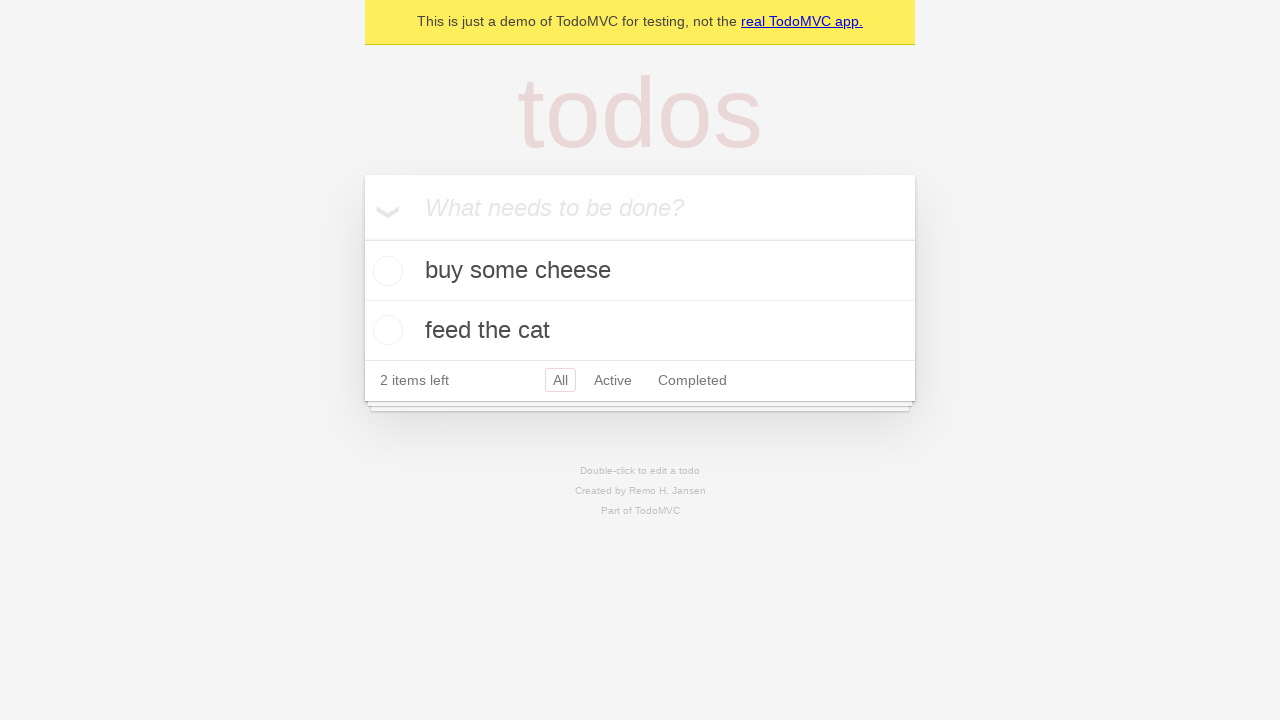

Filled new todo input with 'book a doctors appointment' on .new-todo
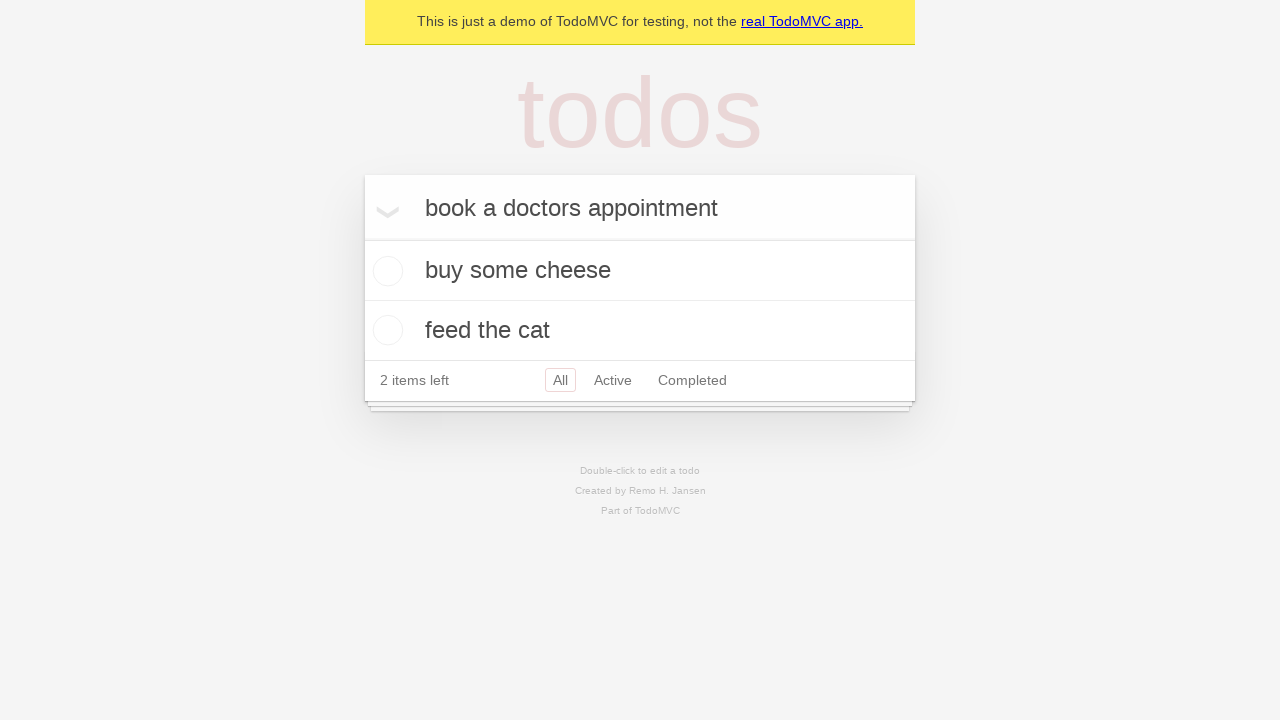

Pressed Enter to create third todo item on .new-todo
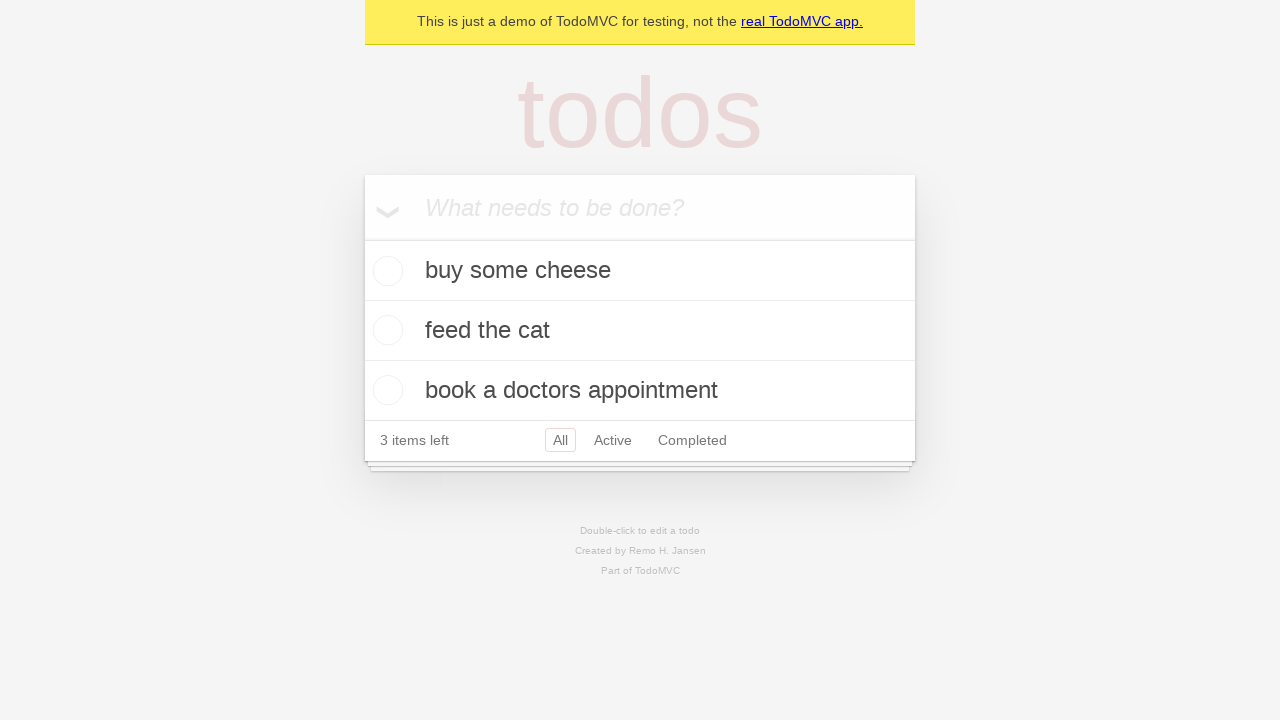

Waited for all three todo items to load
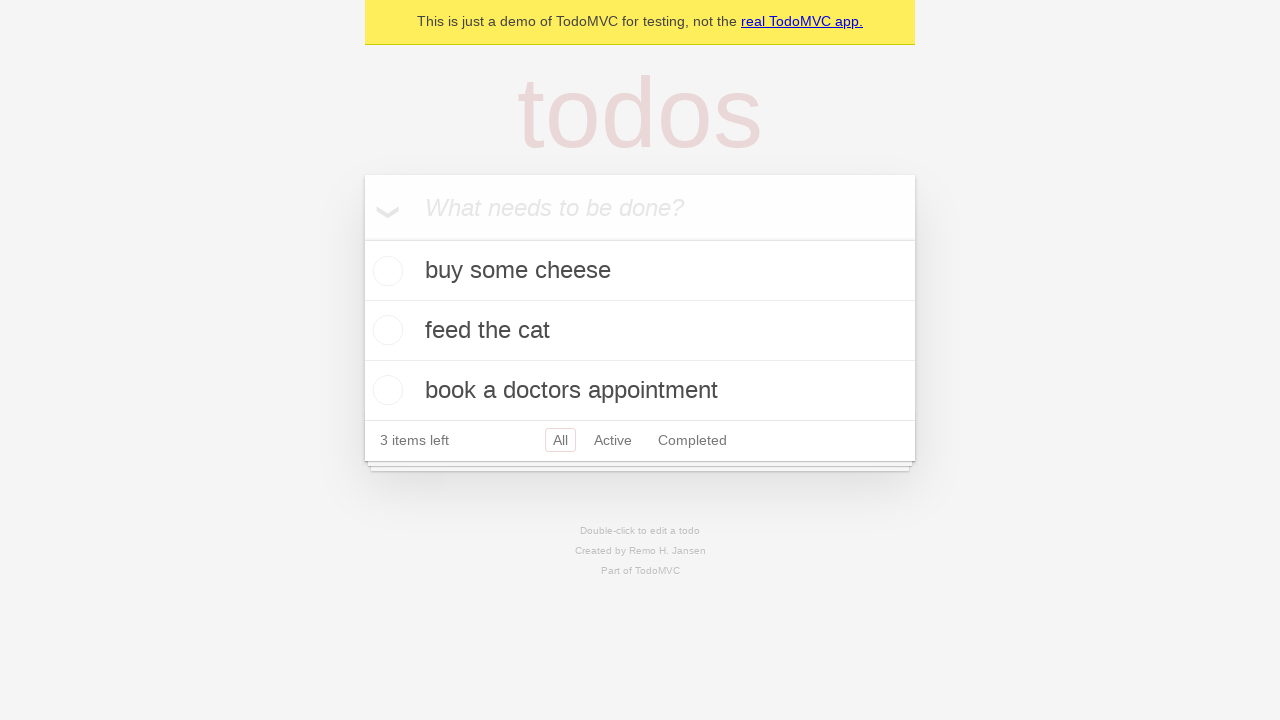

Double-clicked second todo item to enter edit mode at (640, 331) on .todo-list li >> nth=1
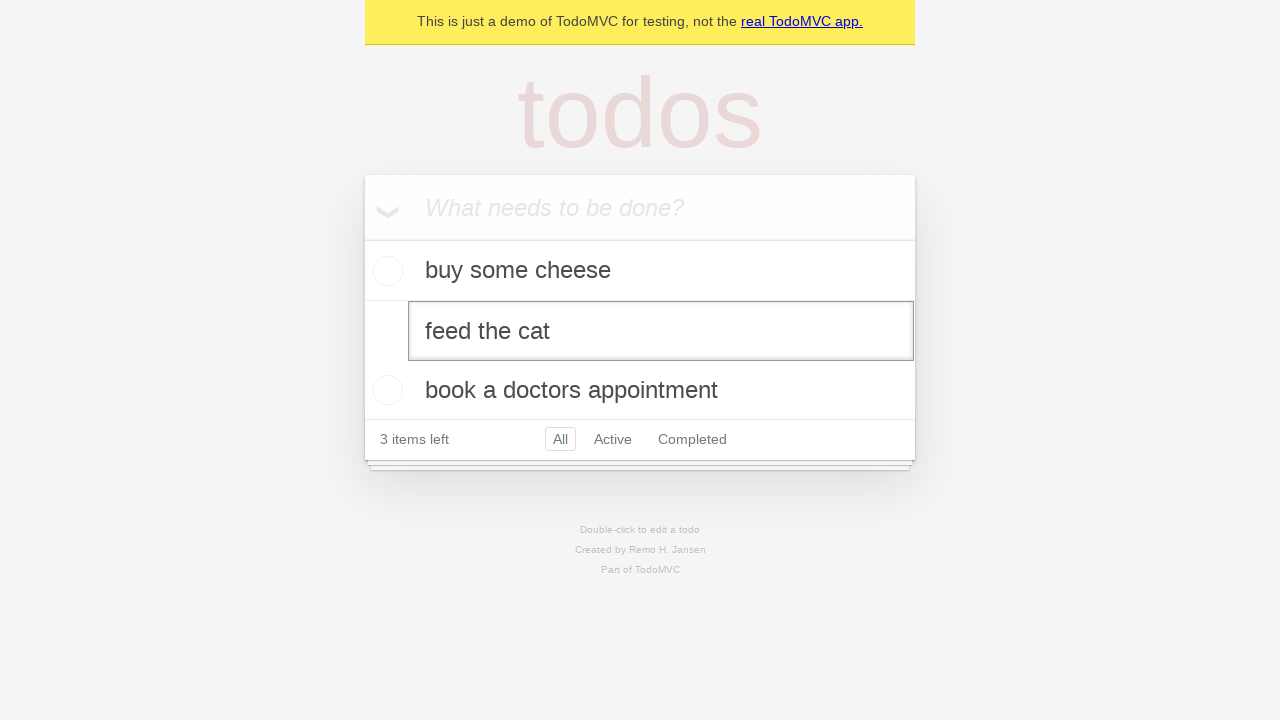

Filled edit field with new text 'buy some sausages' on .todo-list li >> nth=1 >> .edit
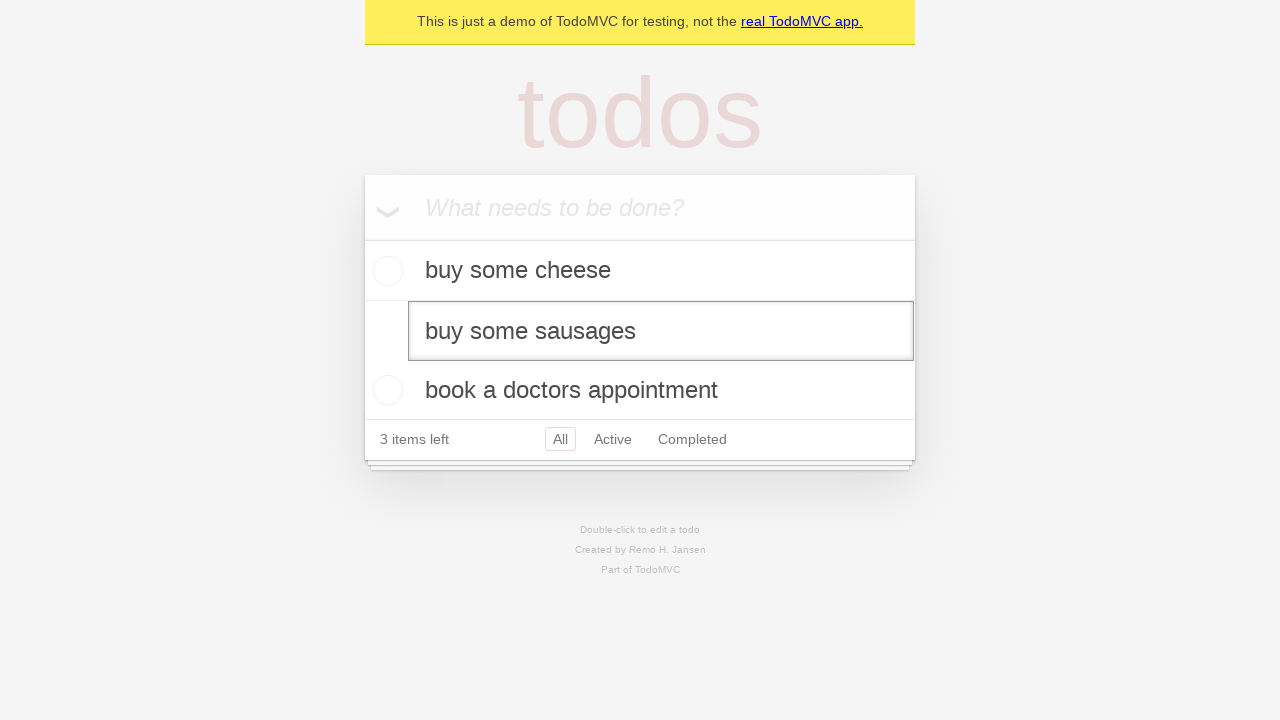

Pressed Enter to save the edited todo item on .todo-list li >> nth=1 >> .edit
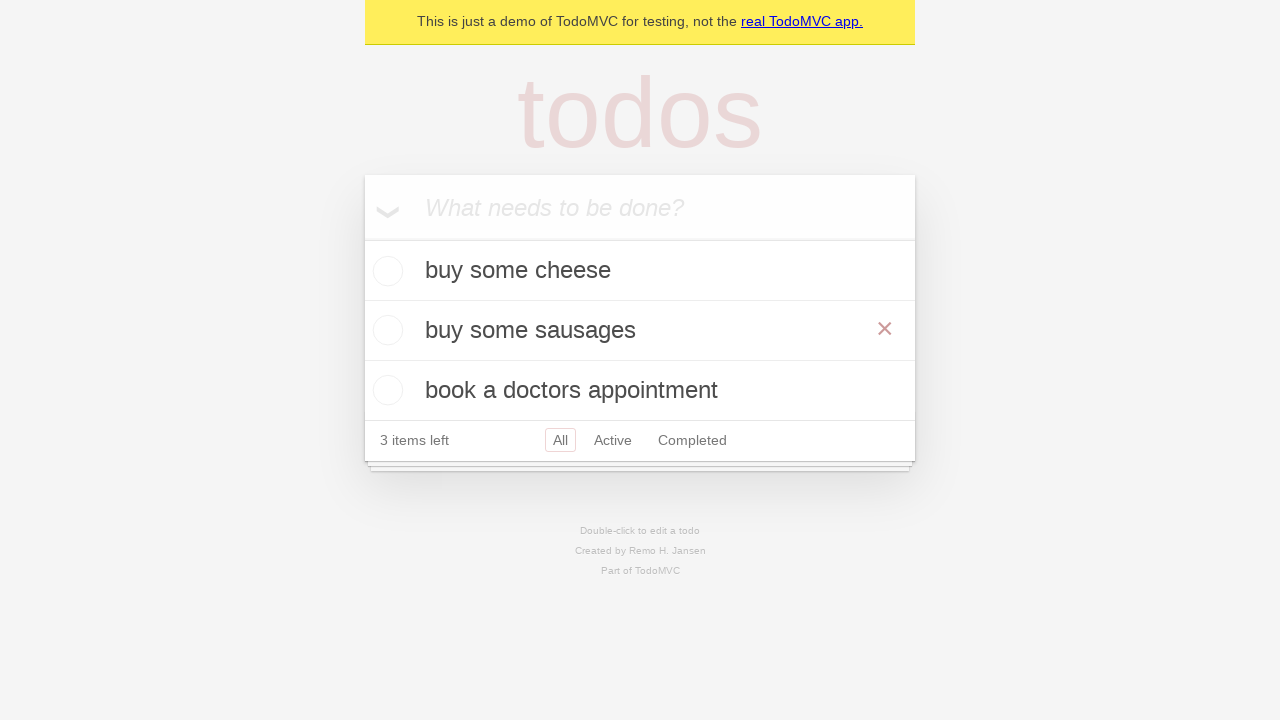

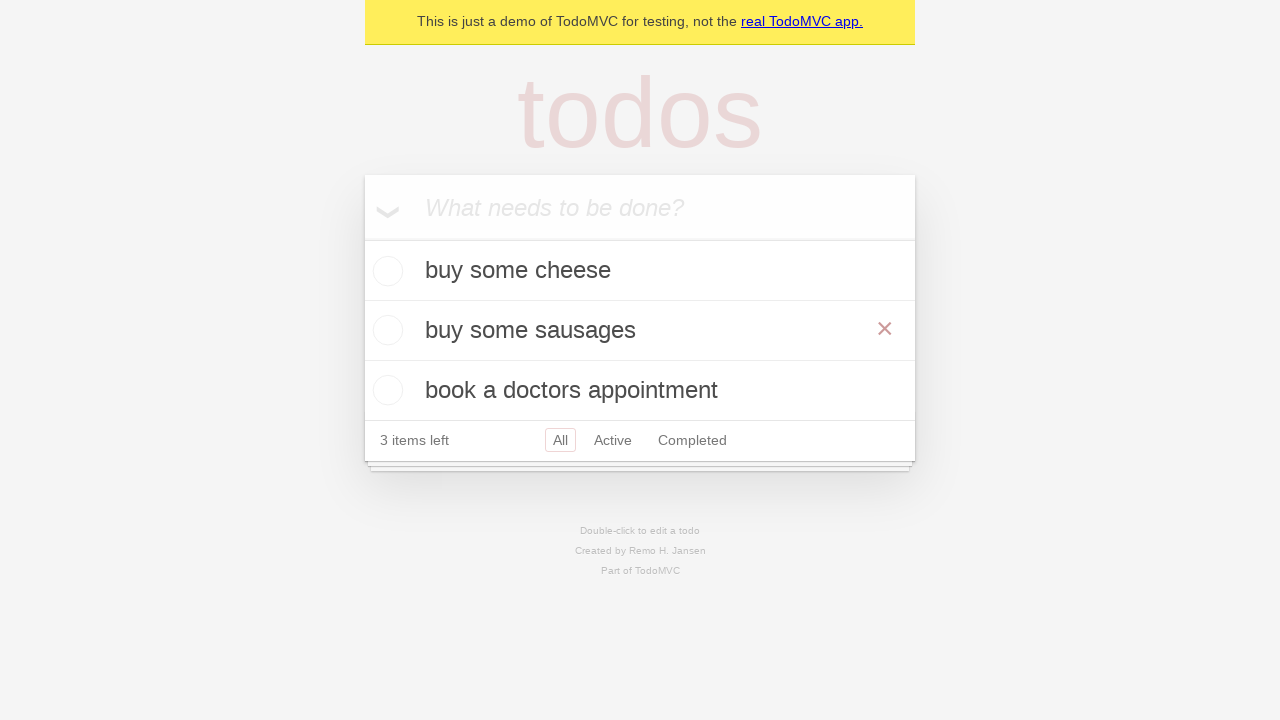